Tests sorting functionality by clicking on the "First Name" column header to verify customers are sorted alphabetically in both ascending and descending order.

Starting URL: https://www.globalsqa.com/angularJs-protractor/BankingProject/#/manager

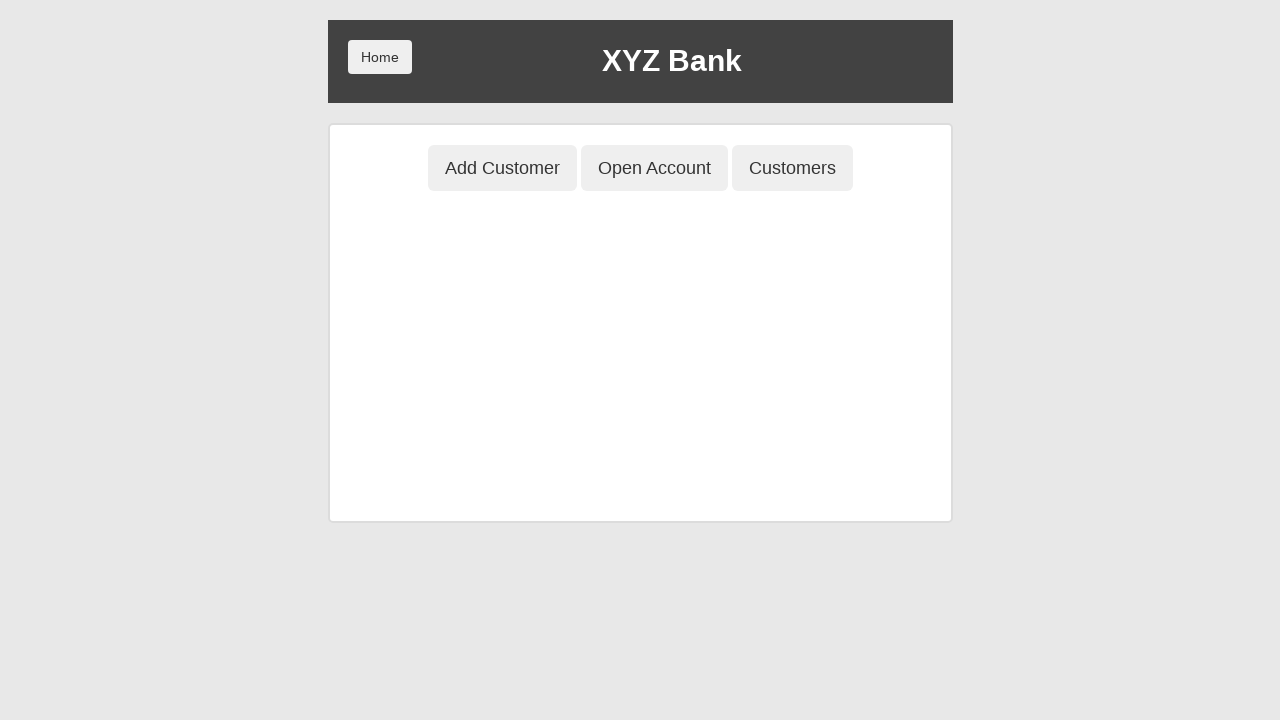

Clicked 'Customers' button to view customer list at (792, 168) on button[ng-class='btnClass3']
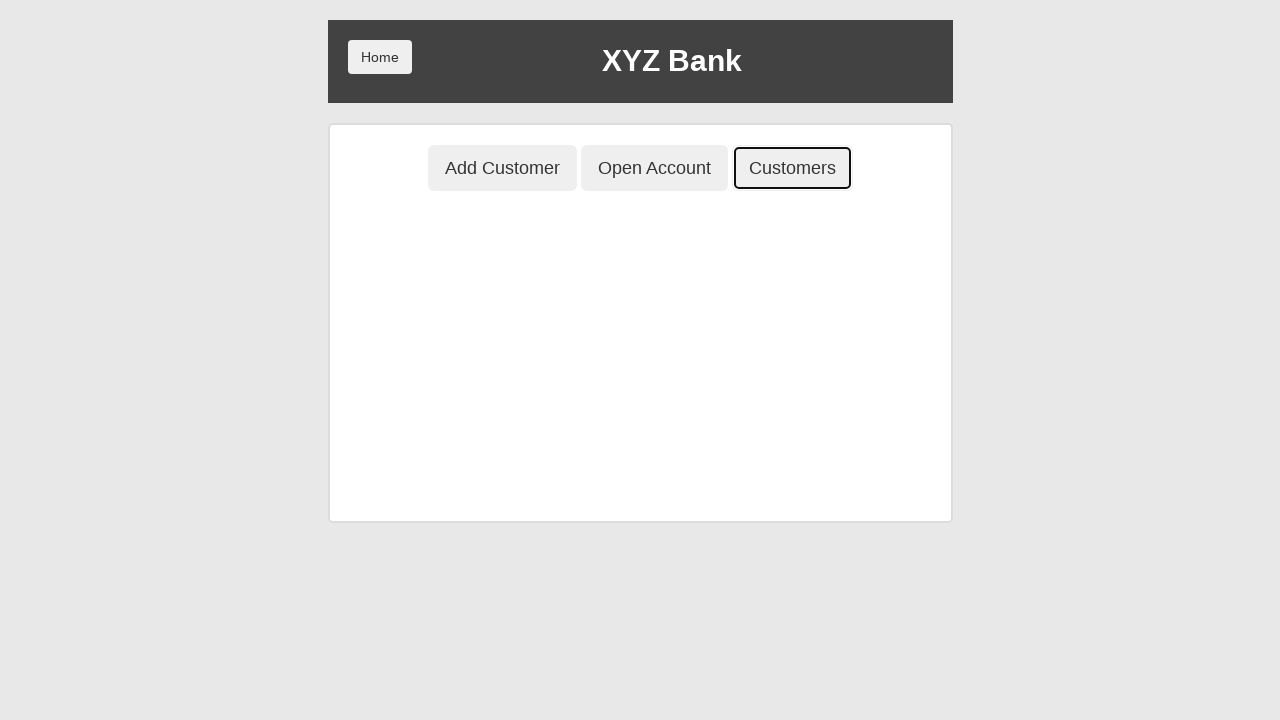

Customer table loaded and is visible
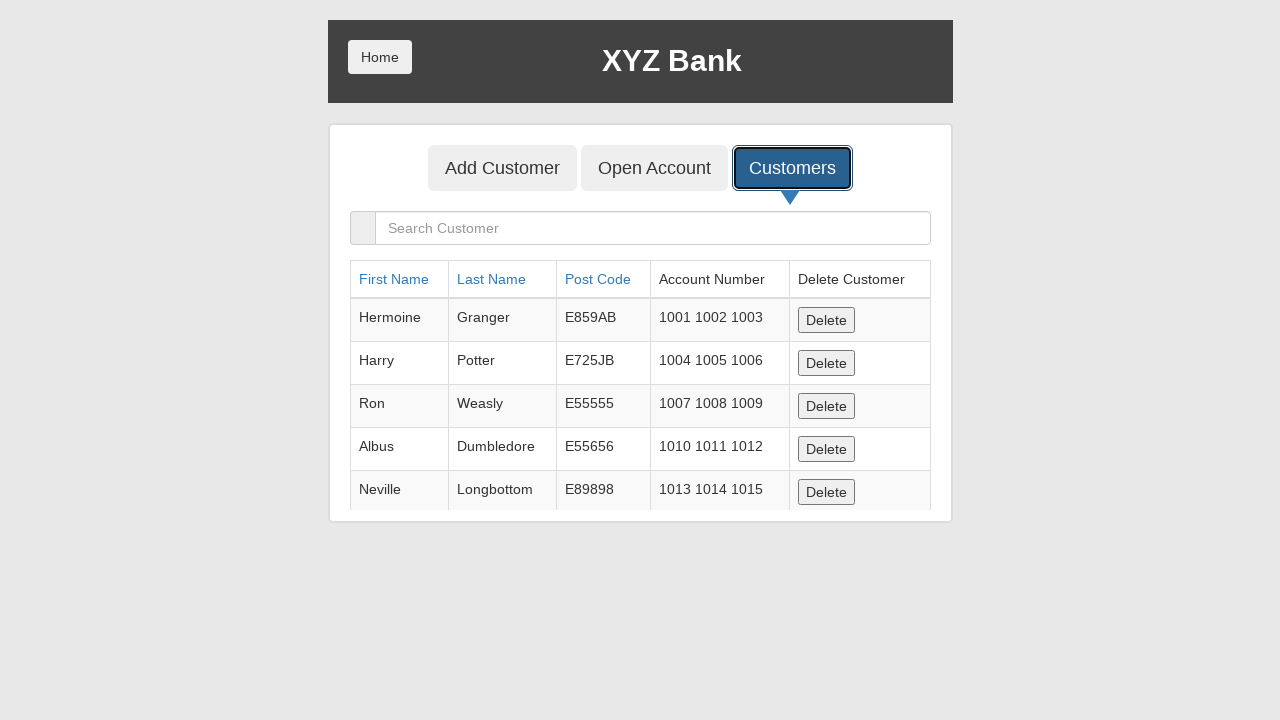

Clicked 'First Name' column header to initiate sorting (descending order Z-A) at (394, 279) on a[ng-click="sortType = 'fName'; sortReverse = !sortReverse"]
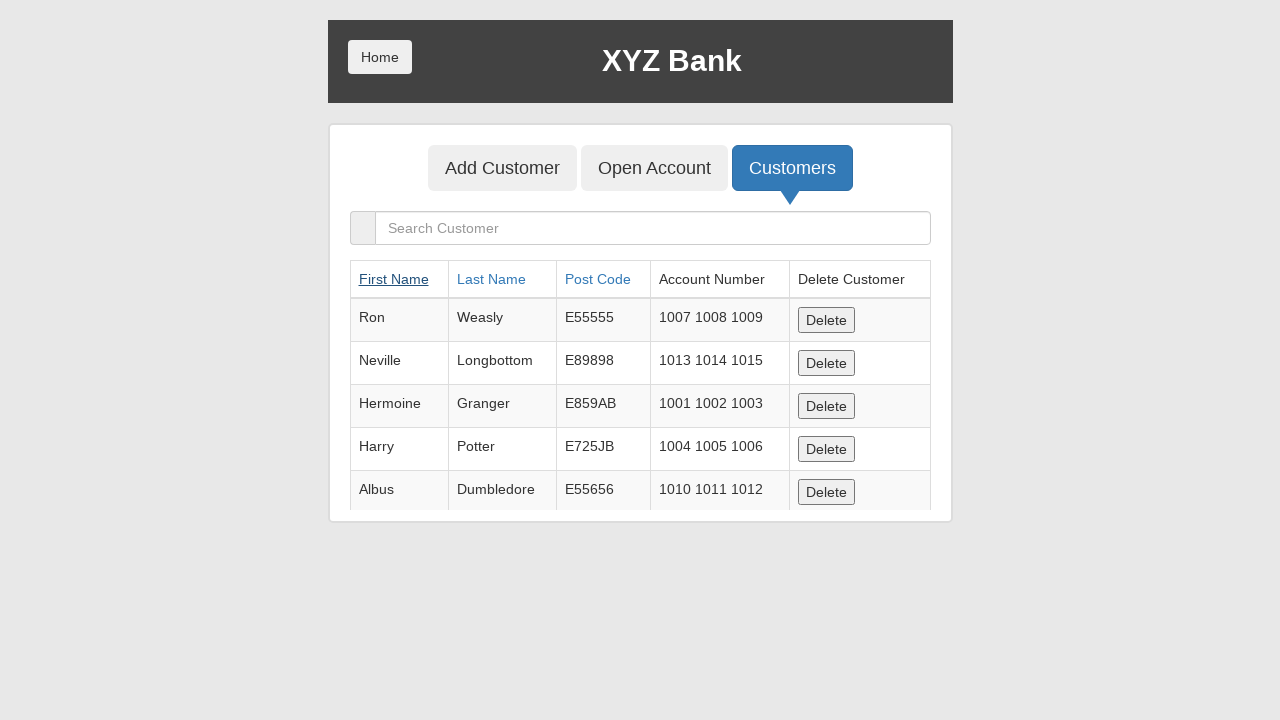

Waited for descending sort to apply
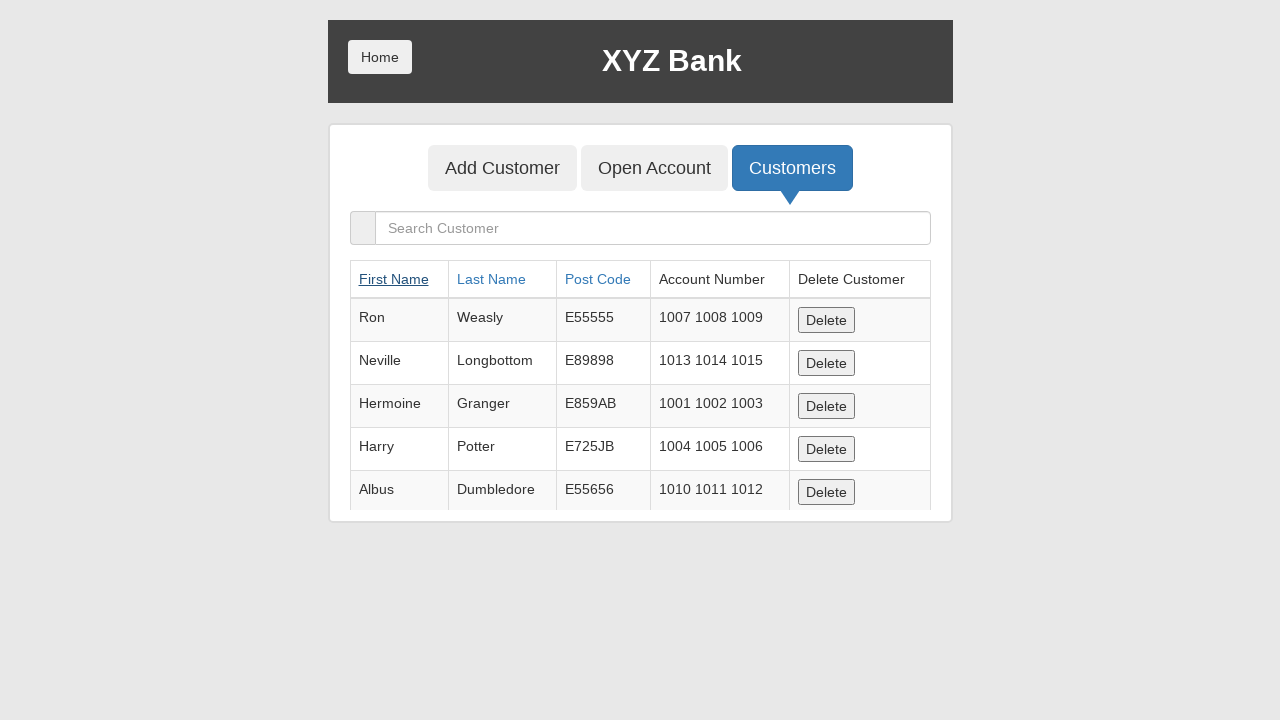

Clicked 'First Name' column header again to reverse sorting (ascending order A-Z) at (394, 279) on a[ng-click="sortType = 'fName'; sortReverse = !sortReverse"]
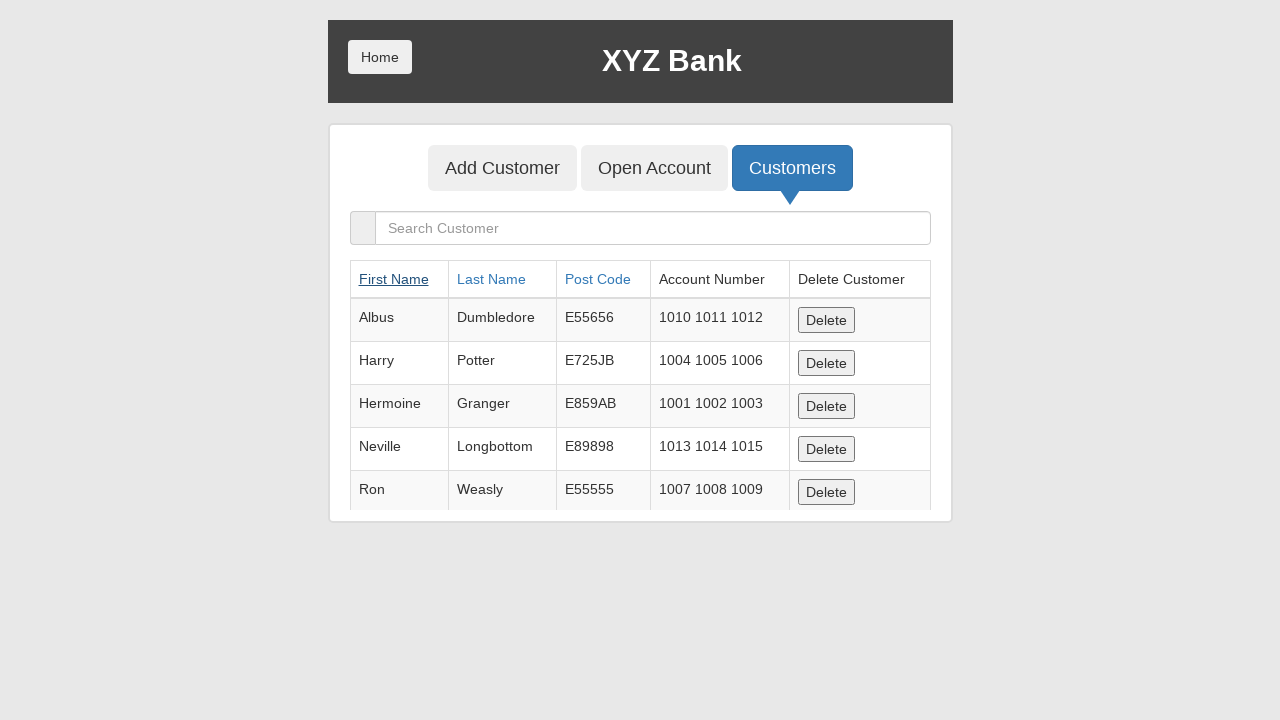

Waited for ascending sort to apply
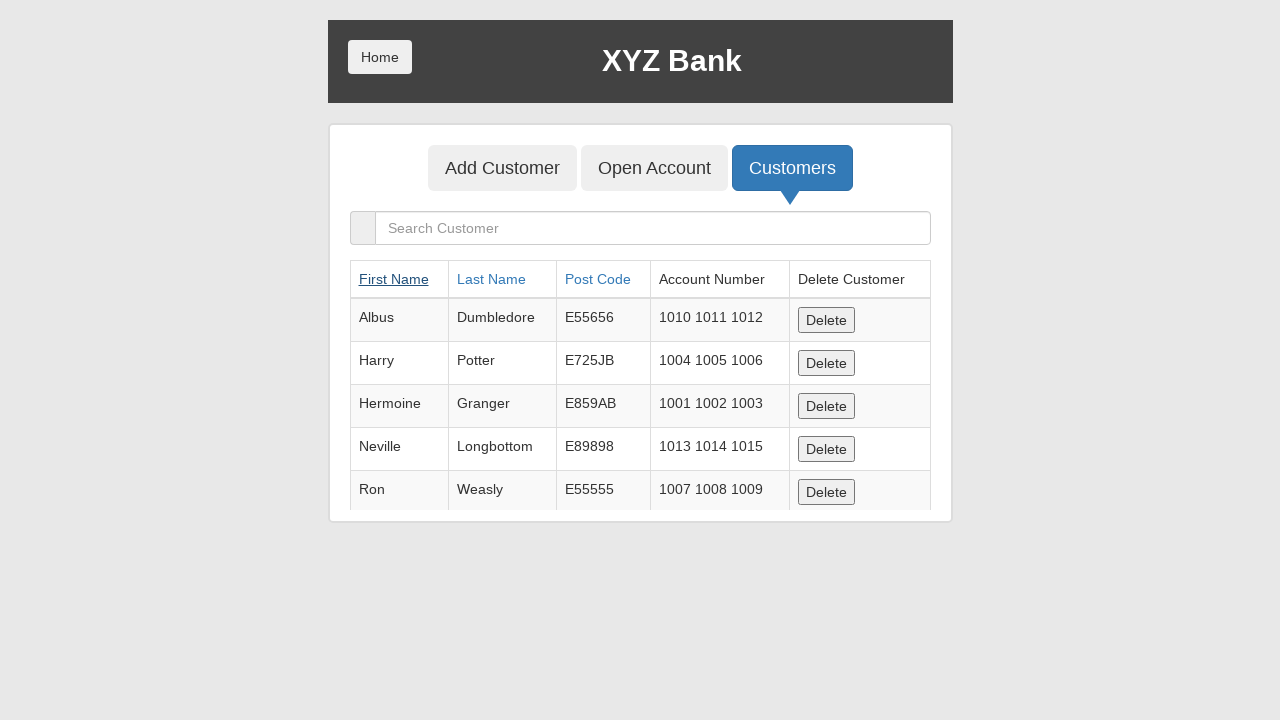

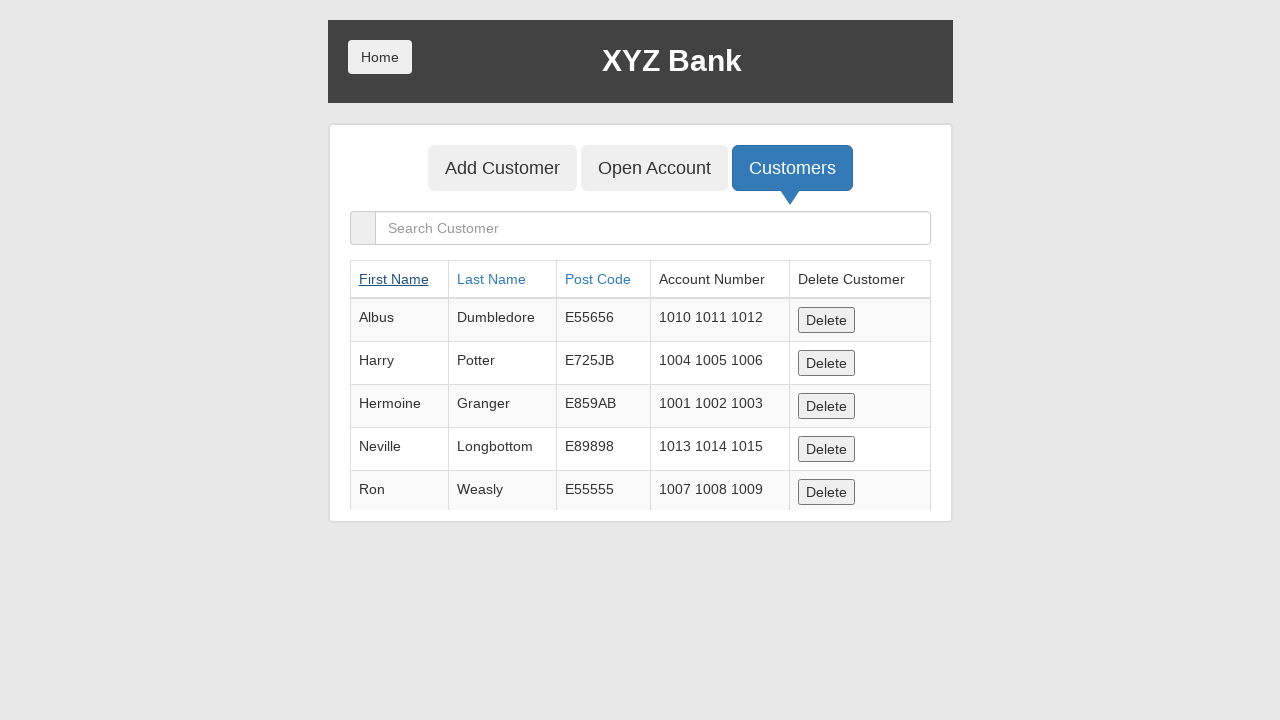